Tests window handling by clicking an external link on the OrangeHRM login page, switching between windows, and closing child windows.

Starting URL: https://opensource-demo.orangehrmlive.com/web/index.php/auth/login

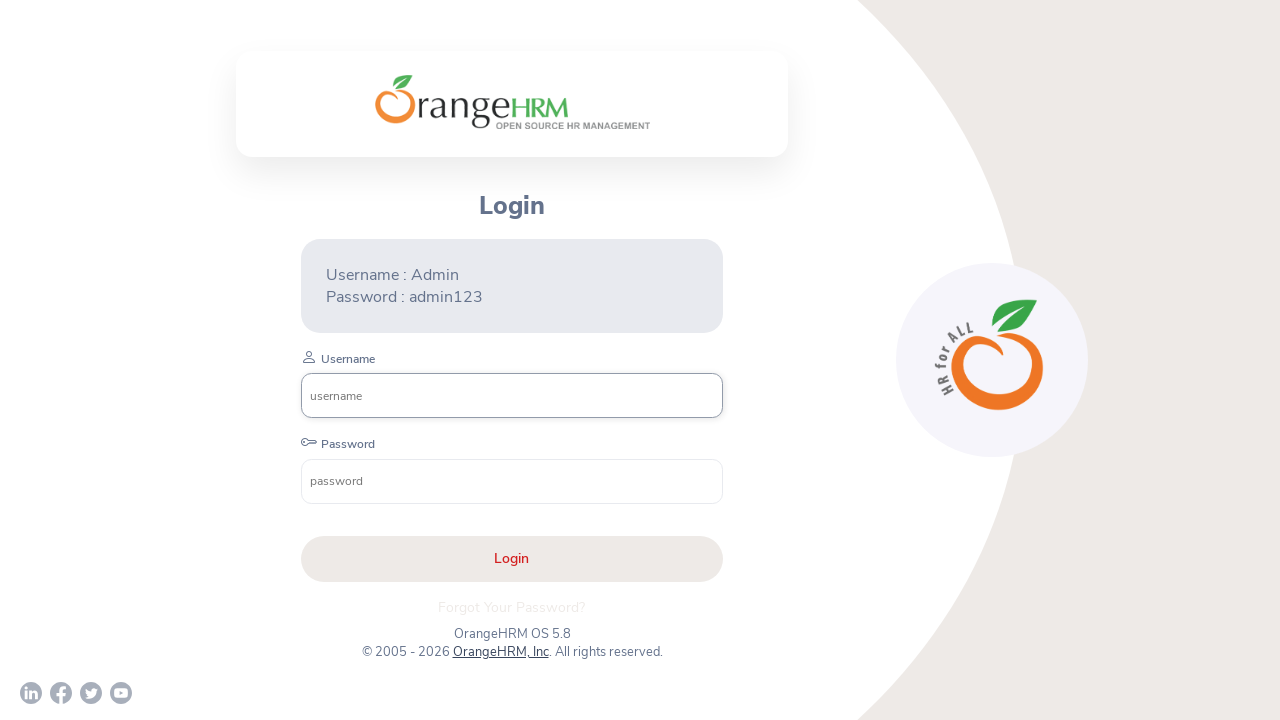

Set viewport size to 1920x1080
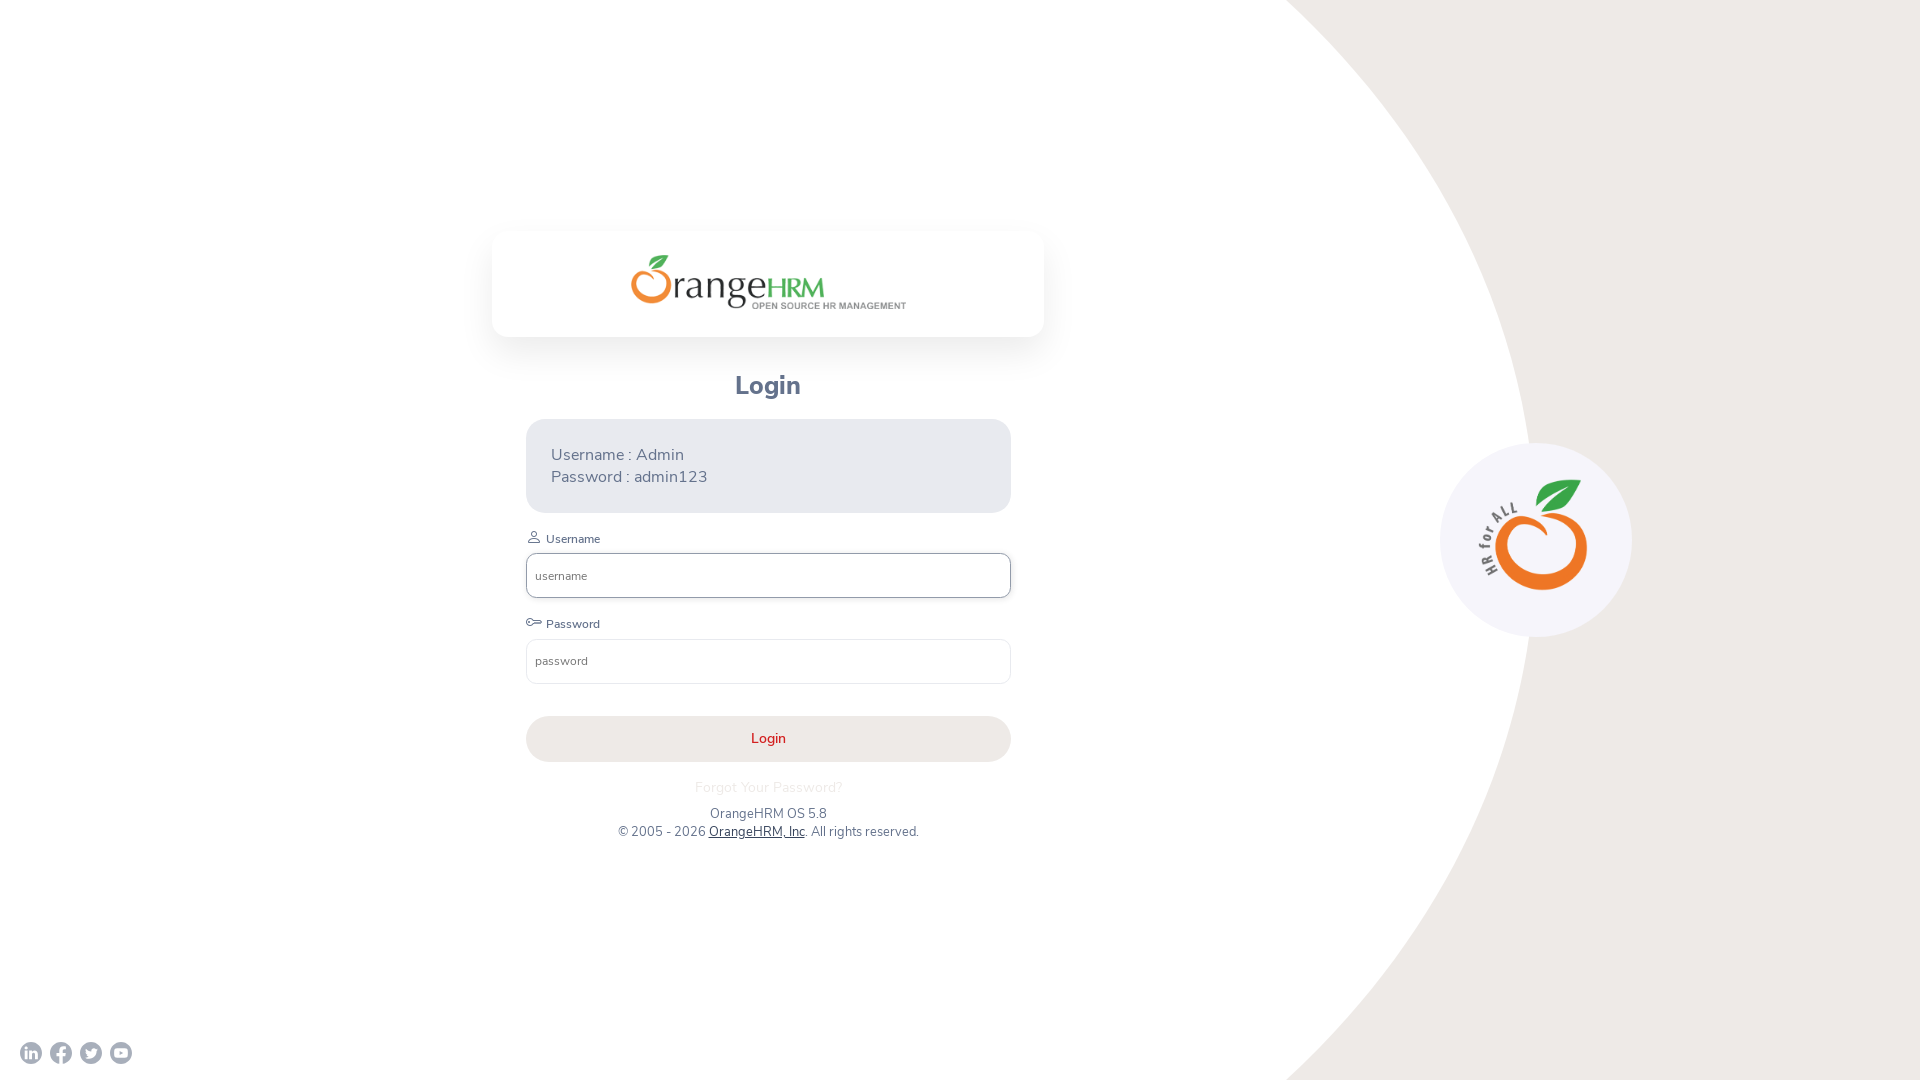

Clicked OrangeHRM, Inc external link to open new window at (756, 832) on xpath=//a[text()='OrangeHRM, Inc']
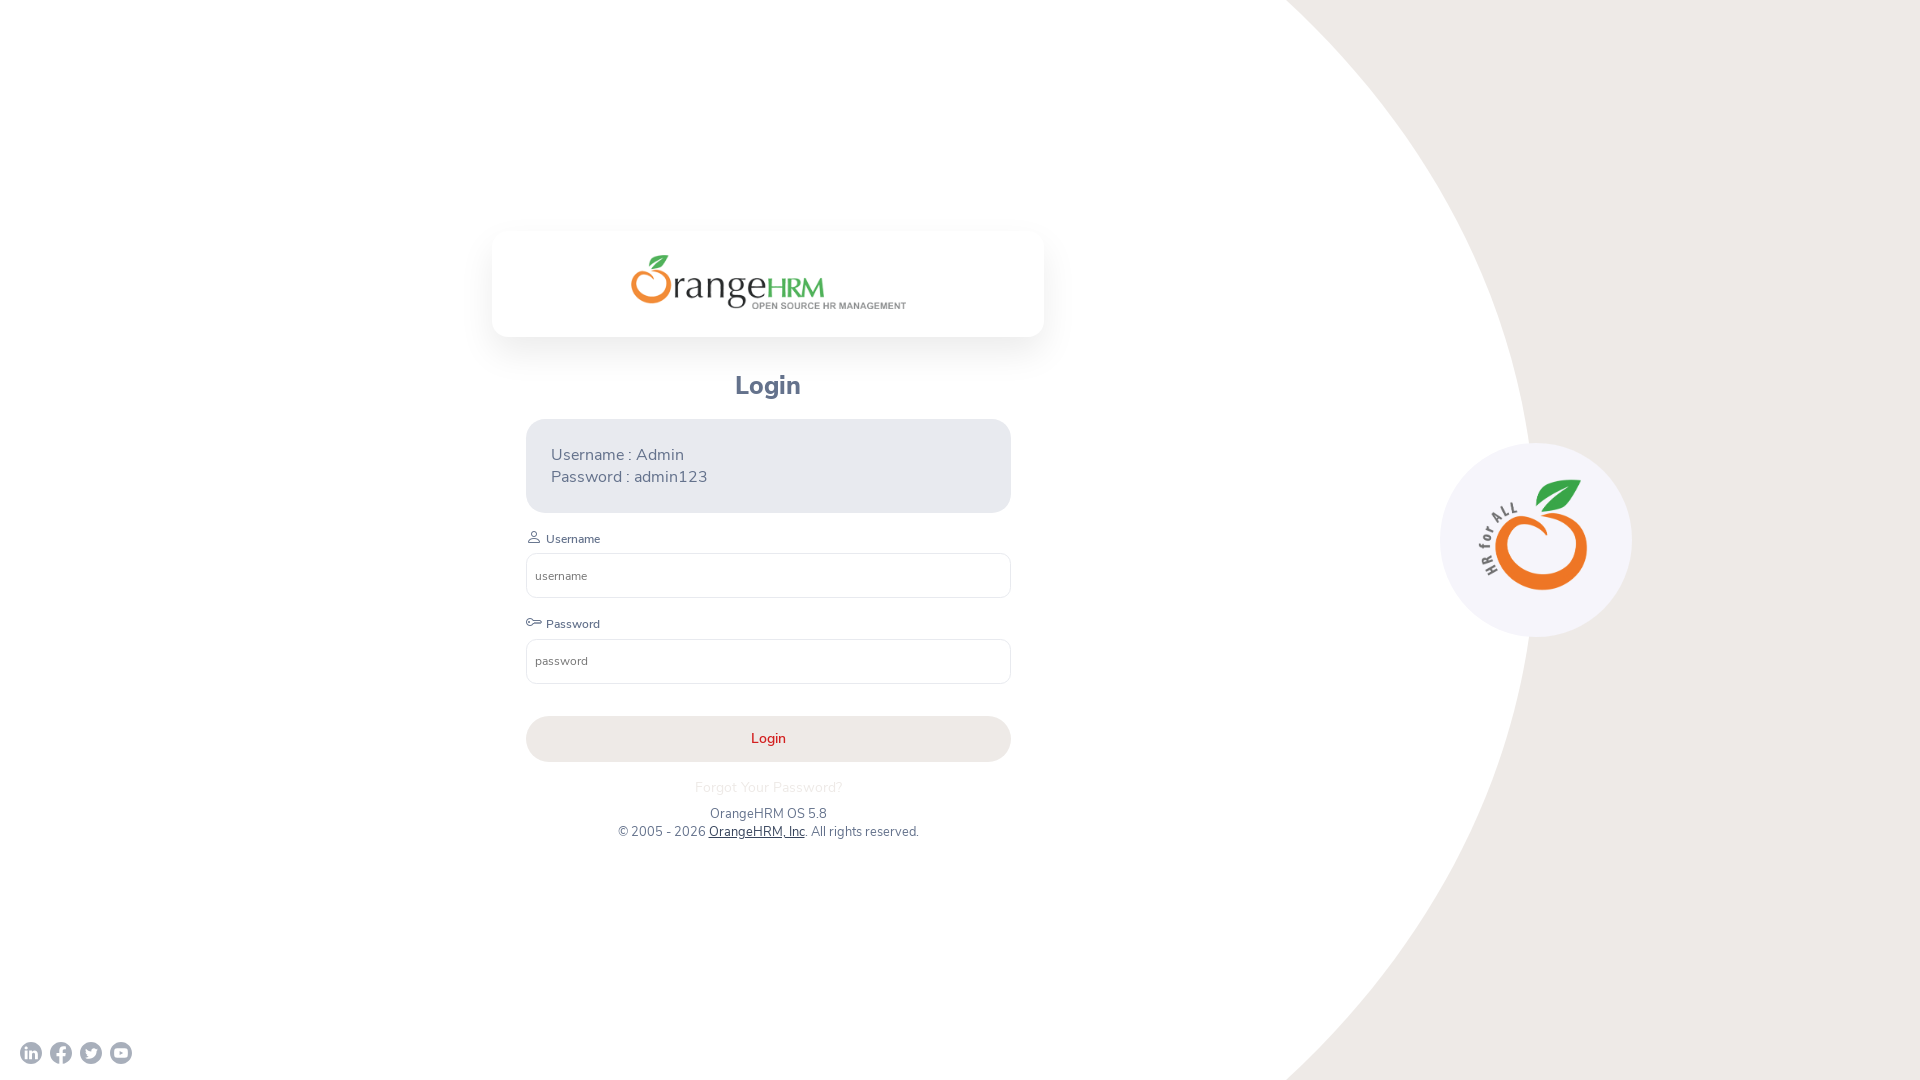

Obtained new page/window instance
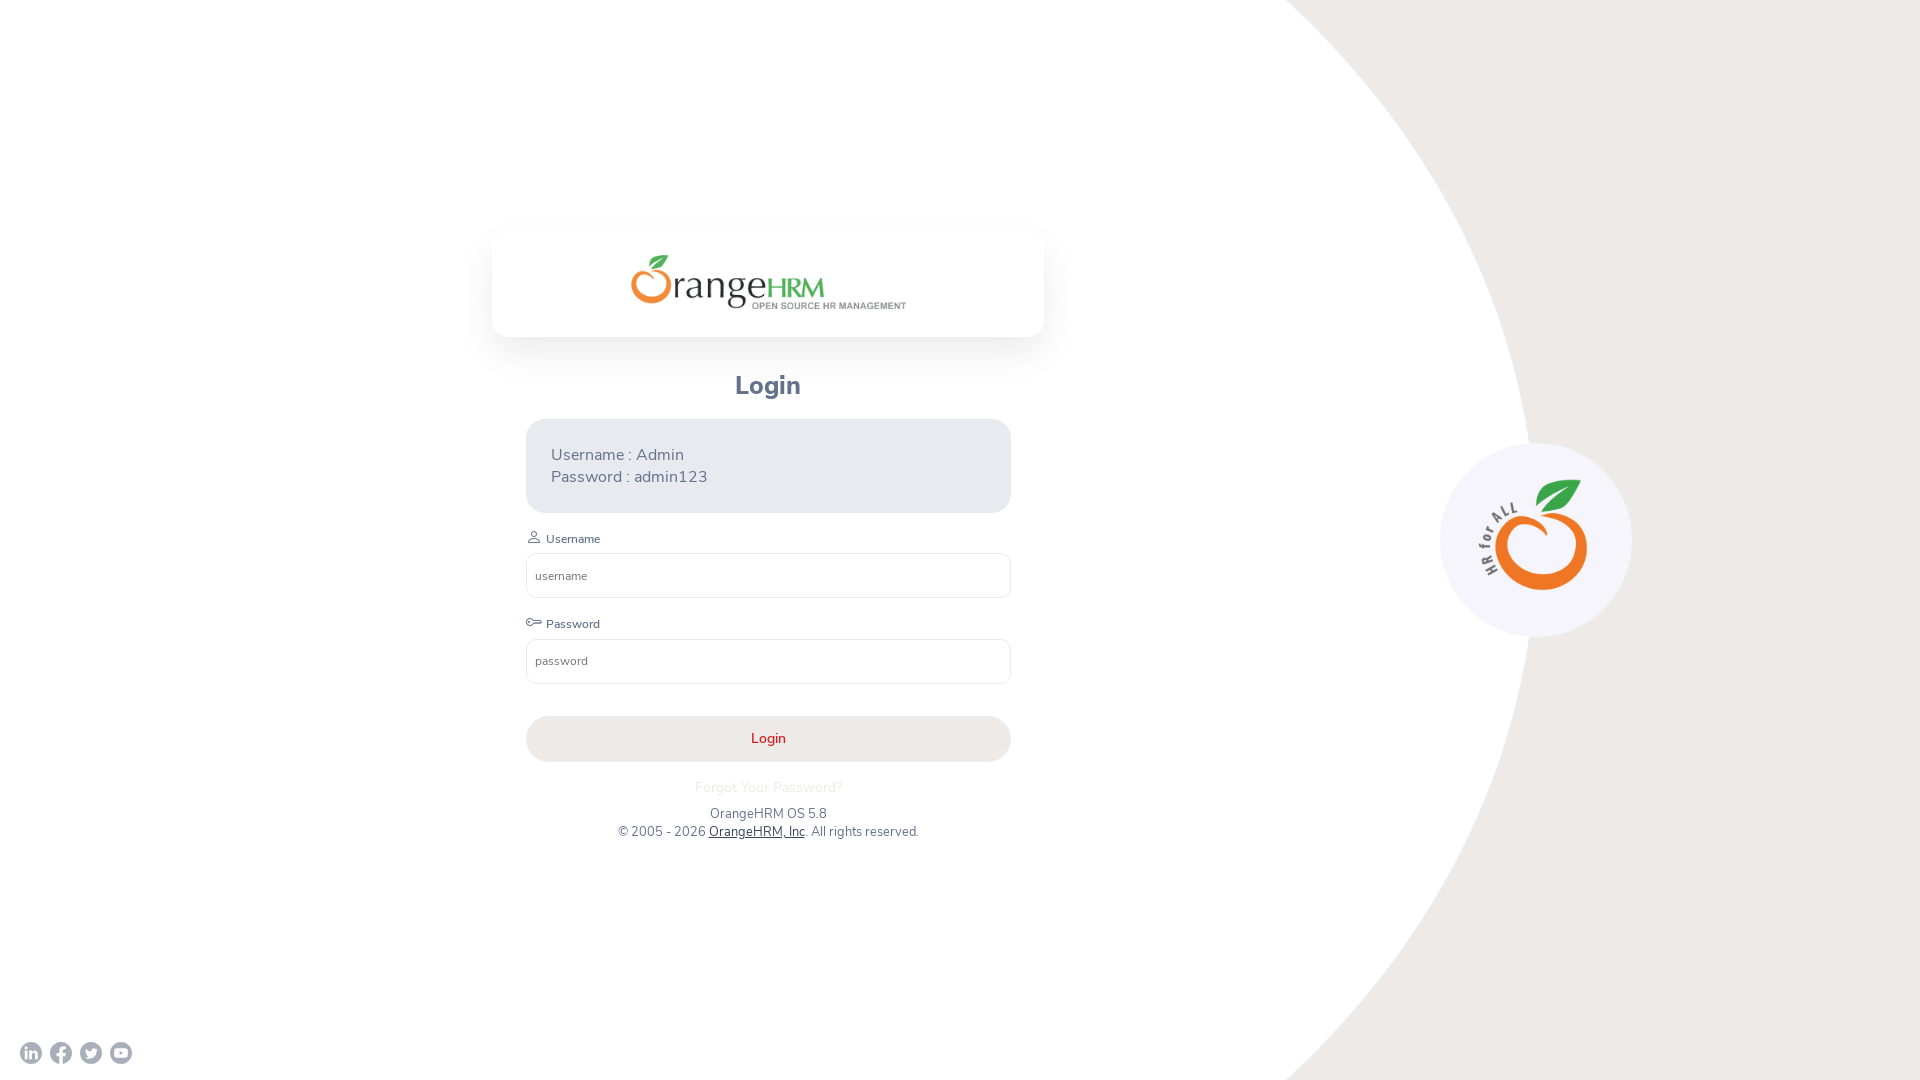

New page finished loading
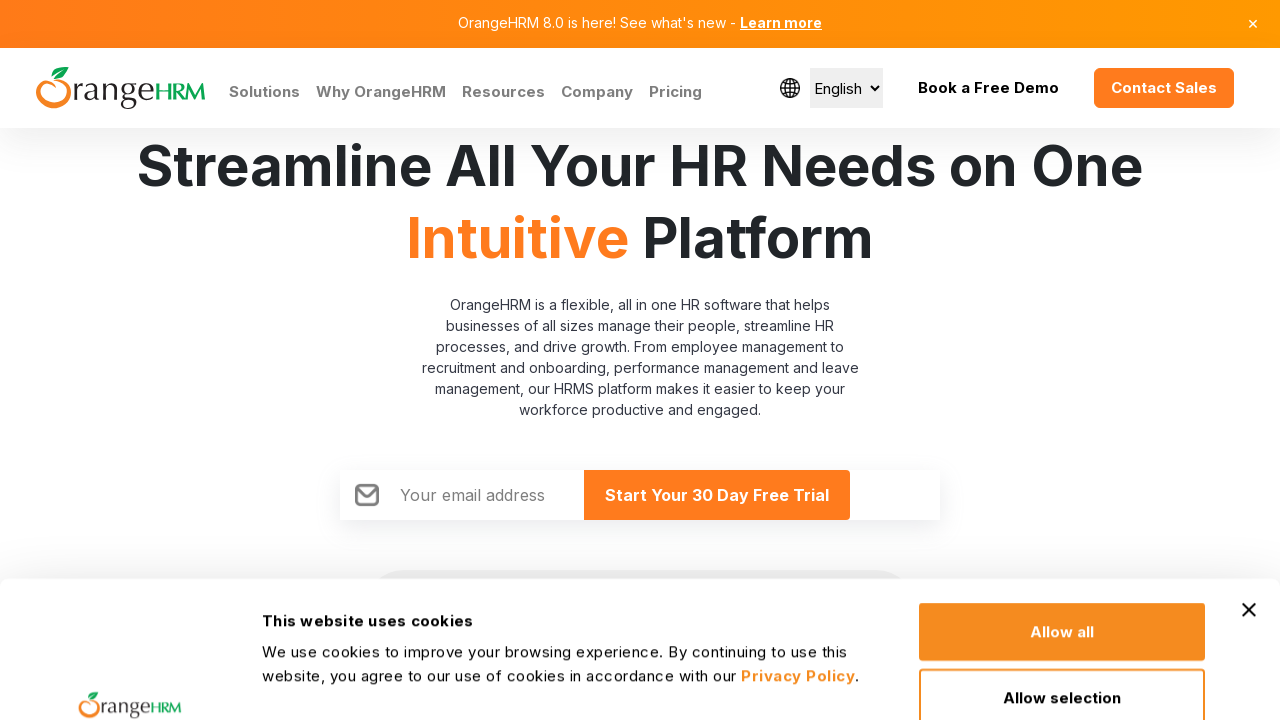

Closed child window
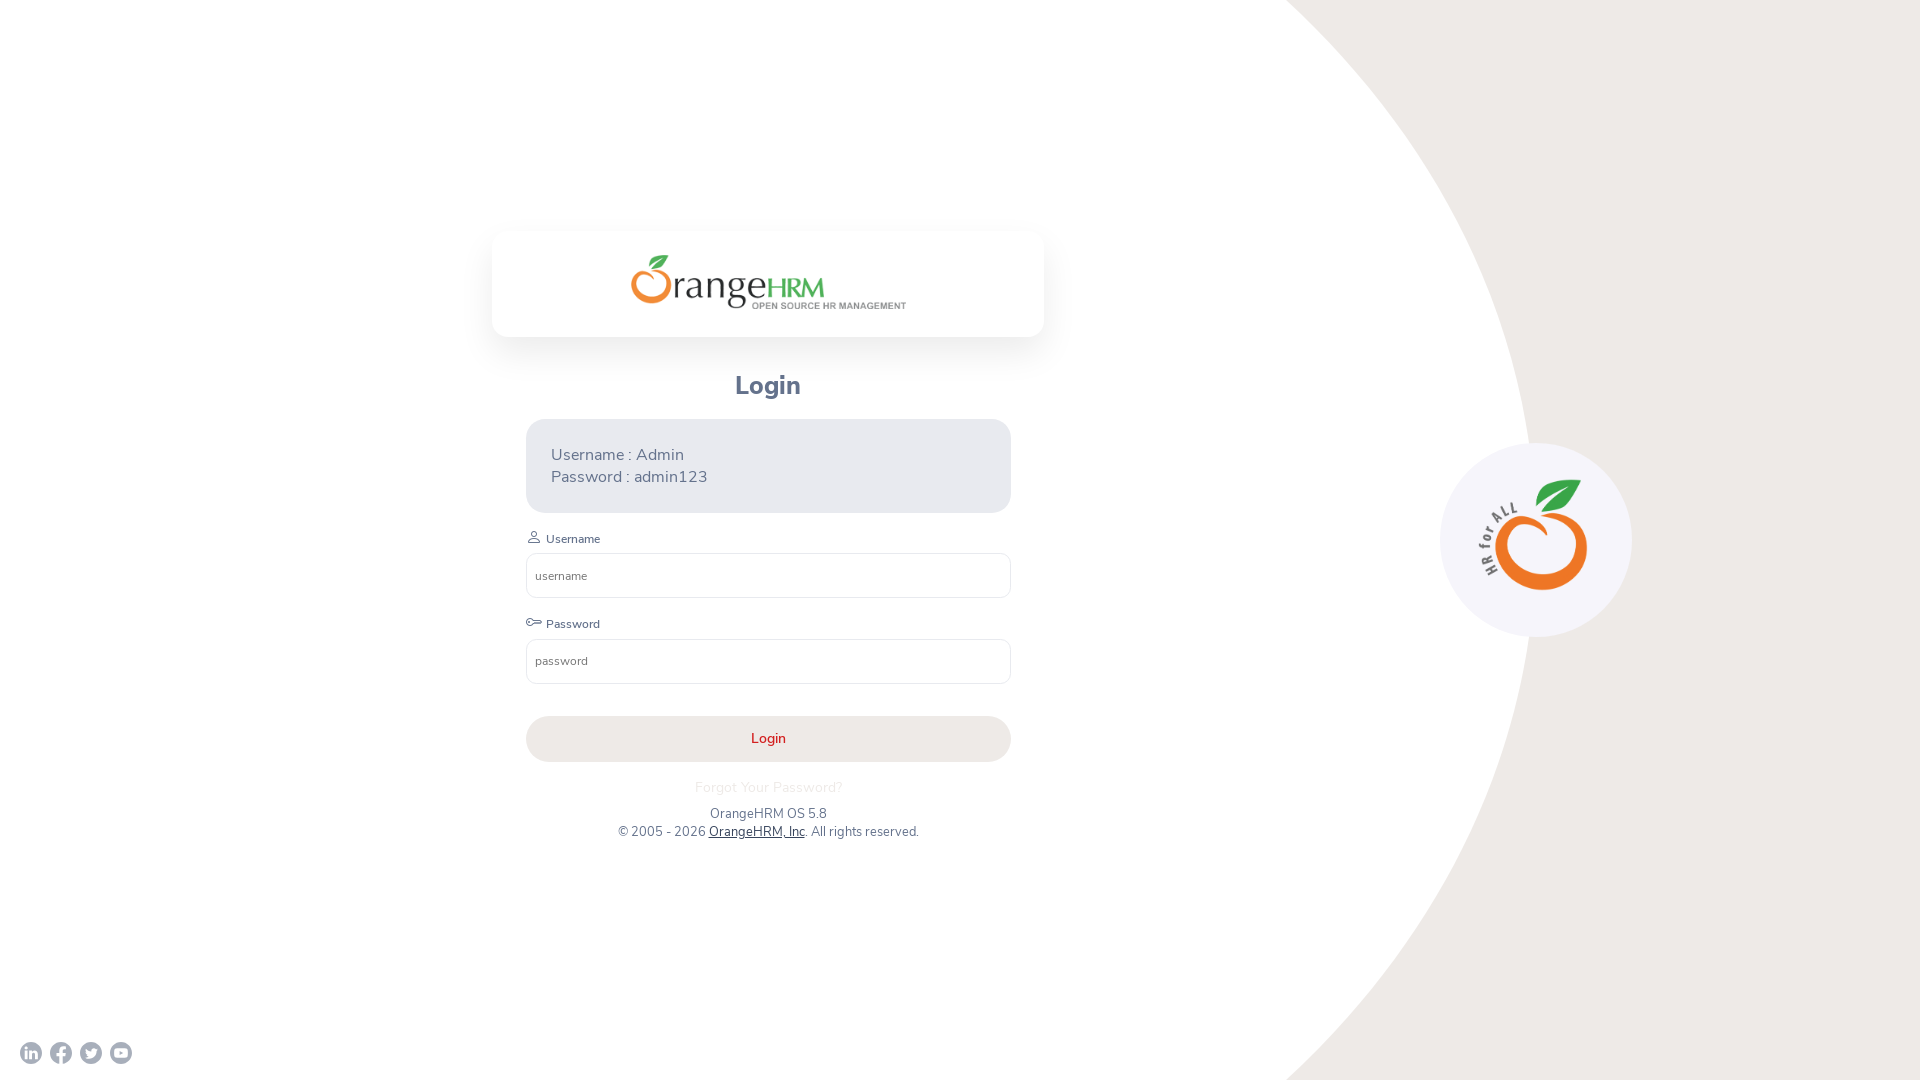

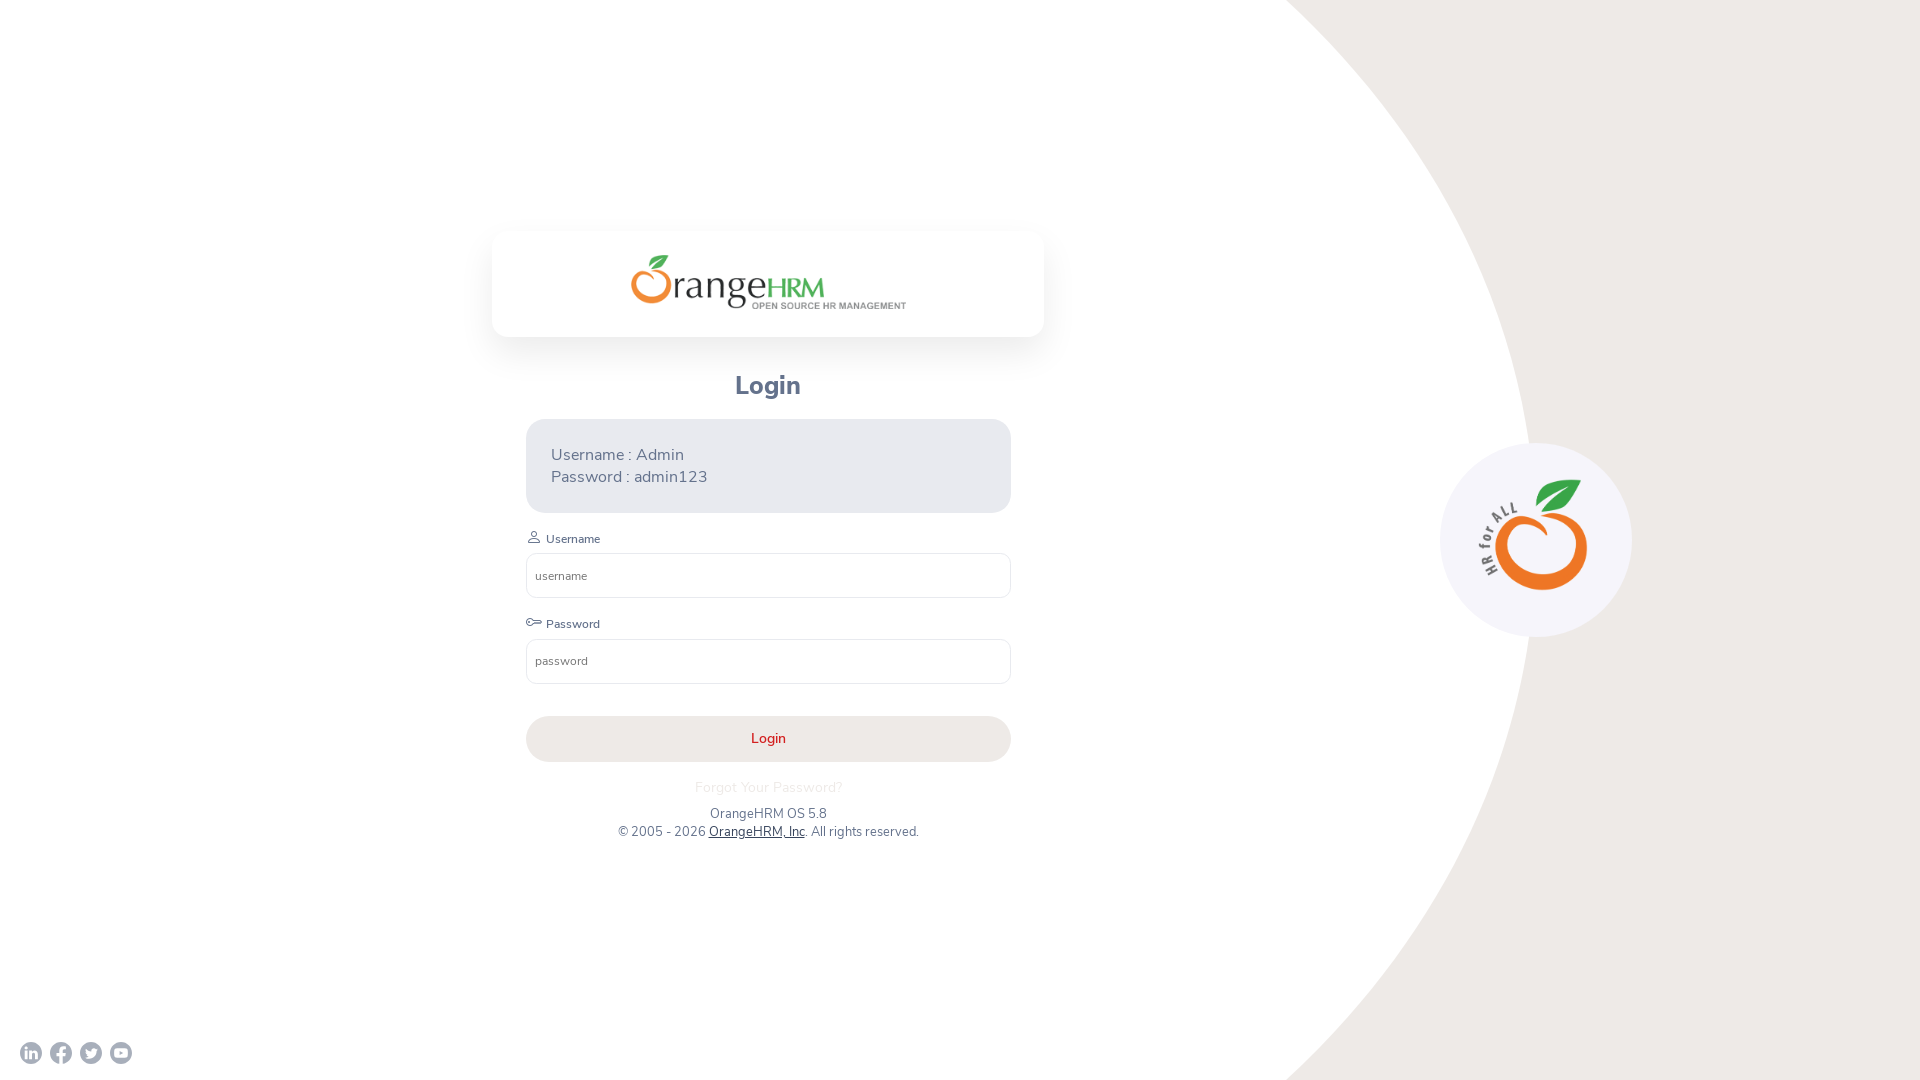